Tests the Virtual Tour Generator application by navigating to the page, checking for the presence of the photo upload interface, and verifying that property details form fields are visible and can be filled.

Starting URL: https://virtual-tour-generator-production.up.railway.app

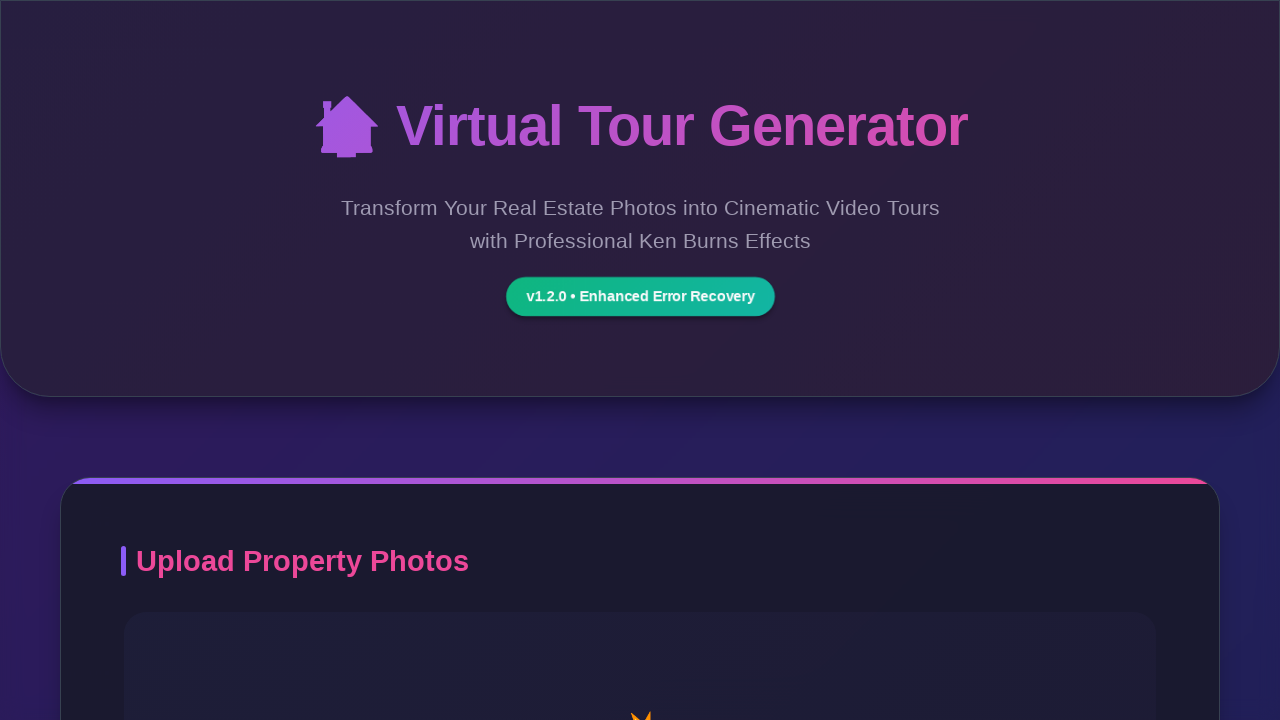

Waited for page to reach networkidle load state
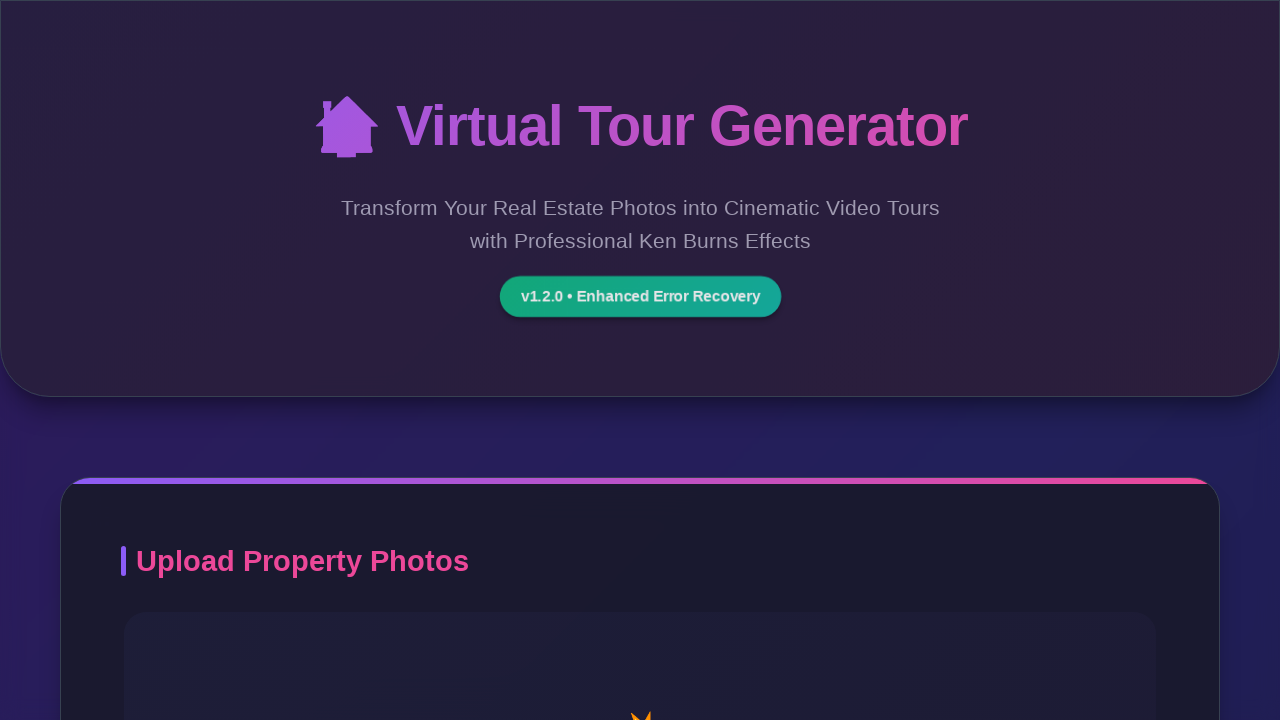

Waited 2 seconds for additional page rendering
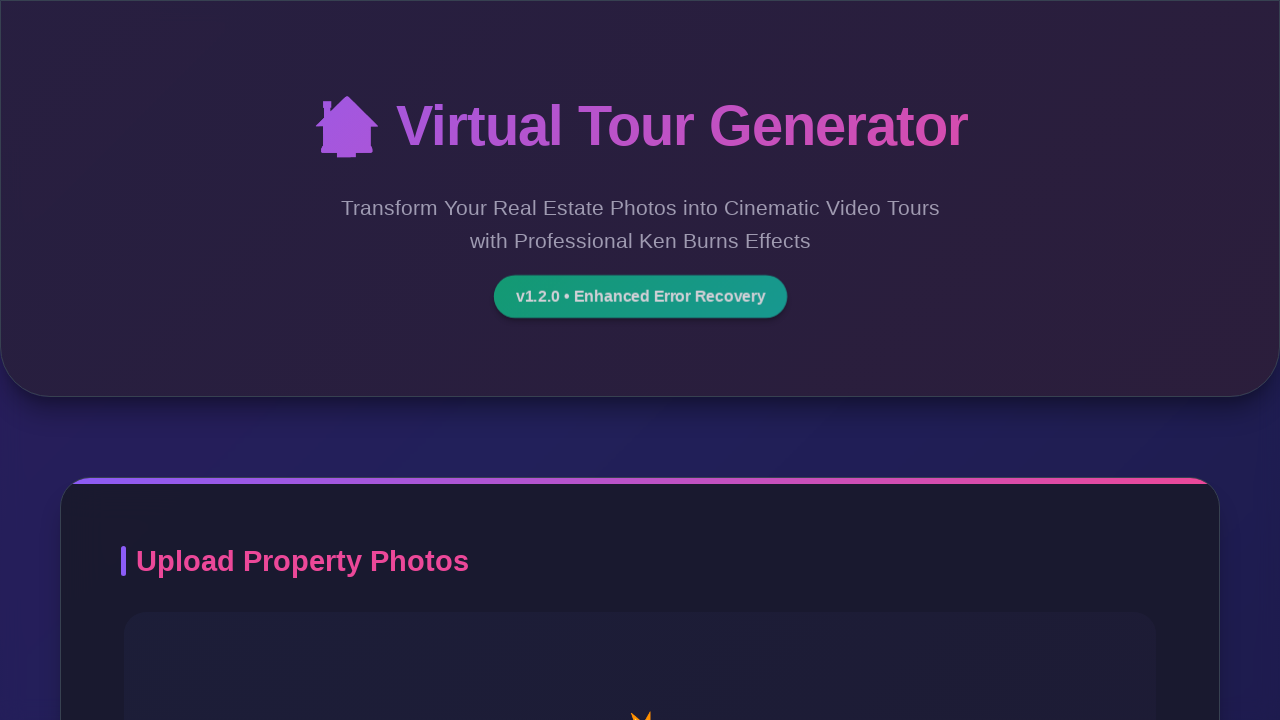

Located 'Select Photos' button
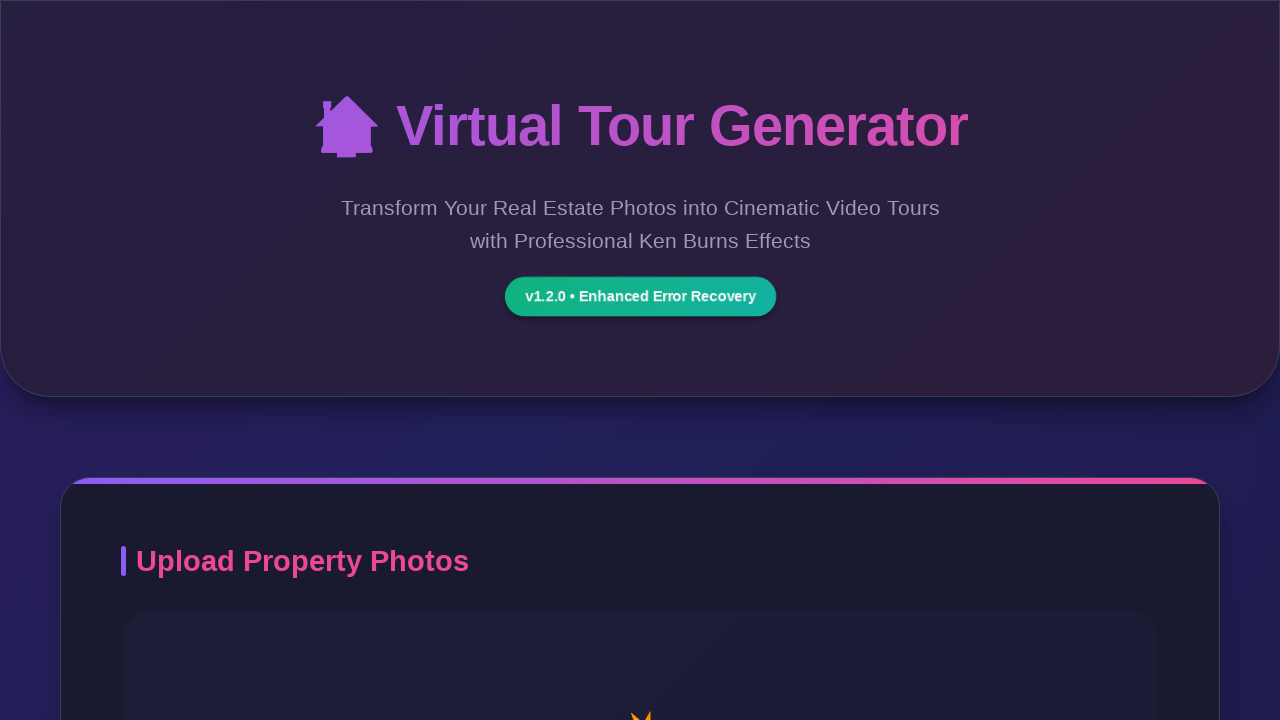

'Select Photos' button is visible
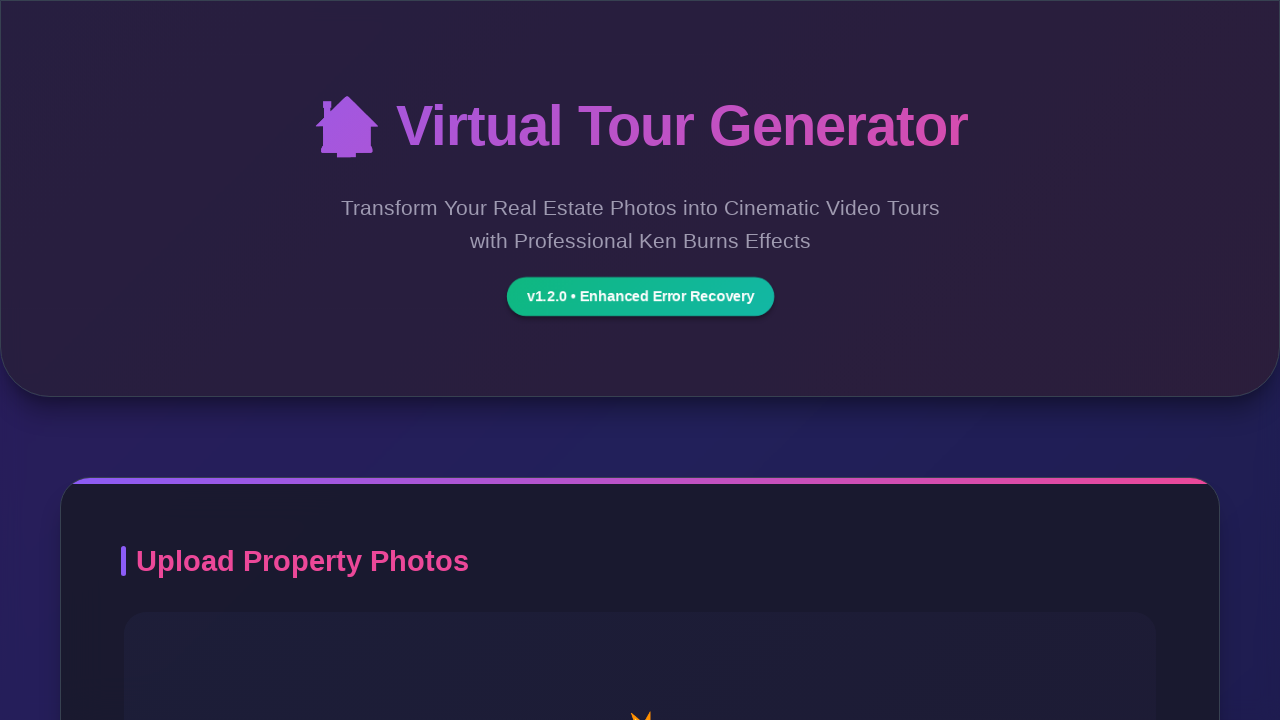

Scrolled page down 500 pixels to reveal more content
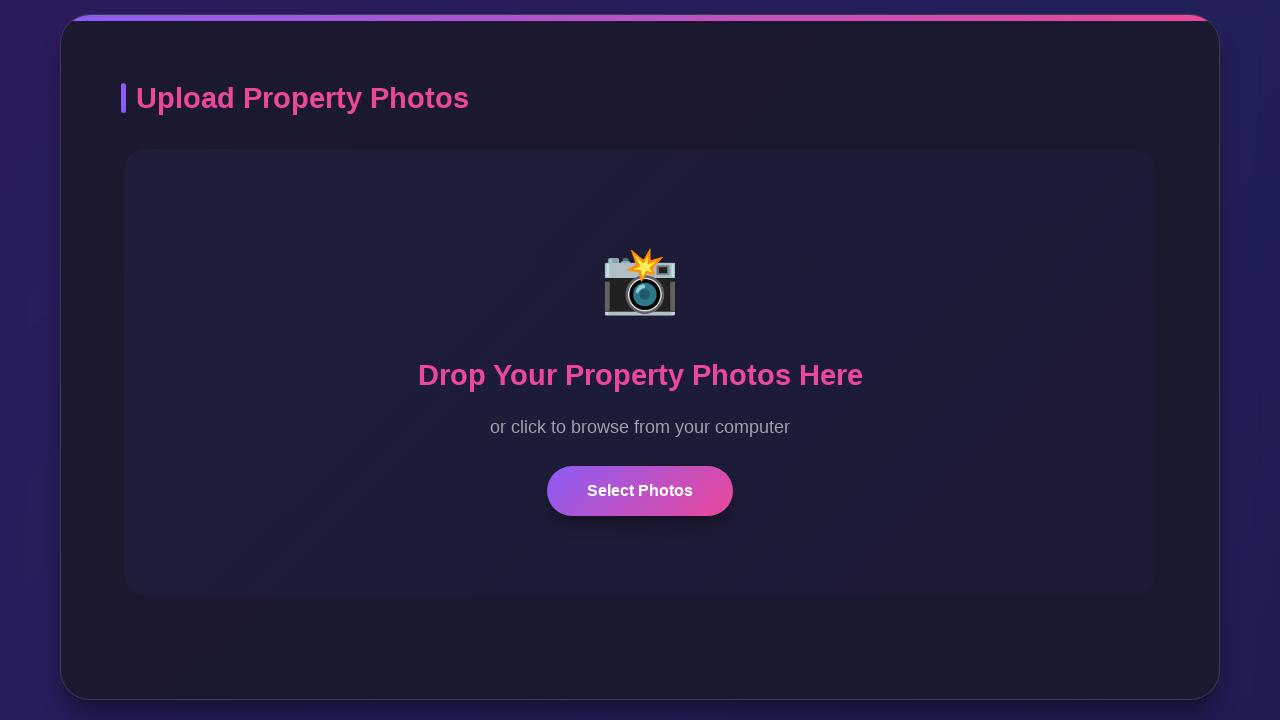

Waited 1 second for scroll content to settle
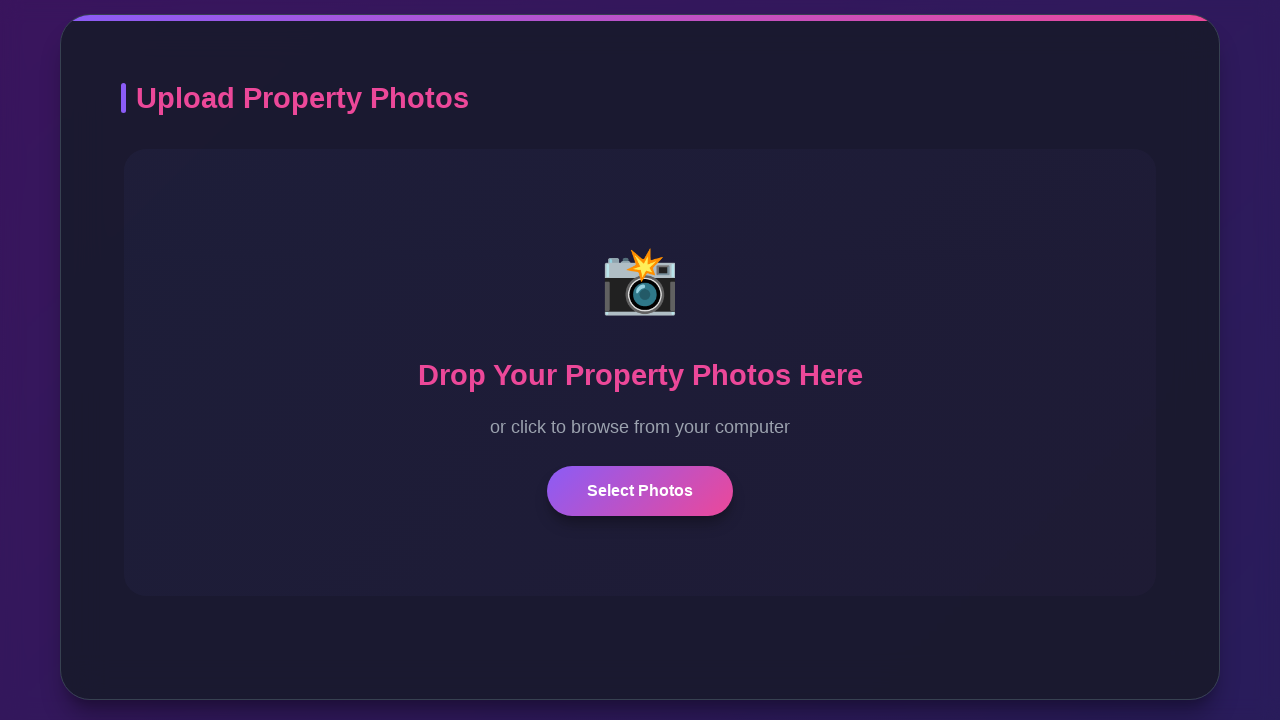

Located address input field
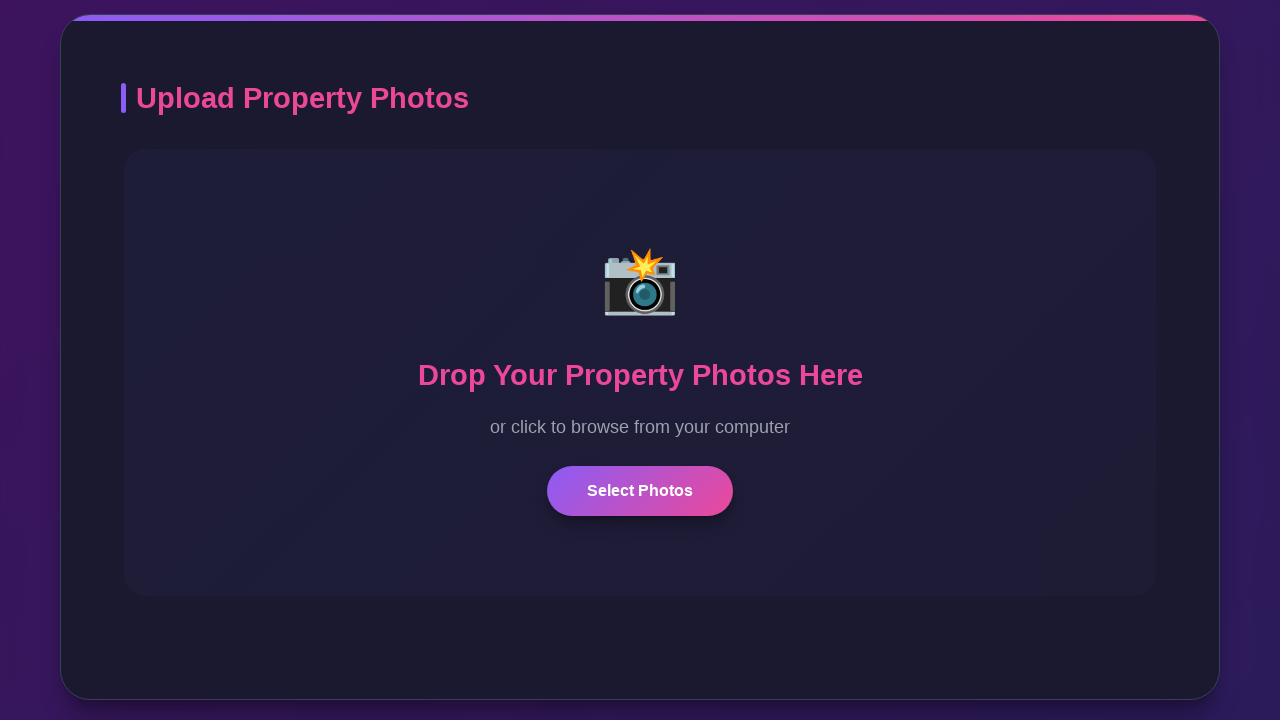

Located city input field
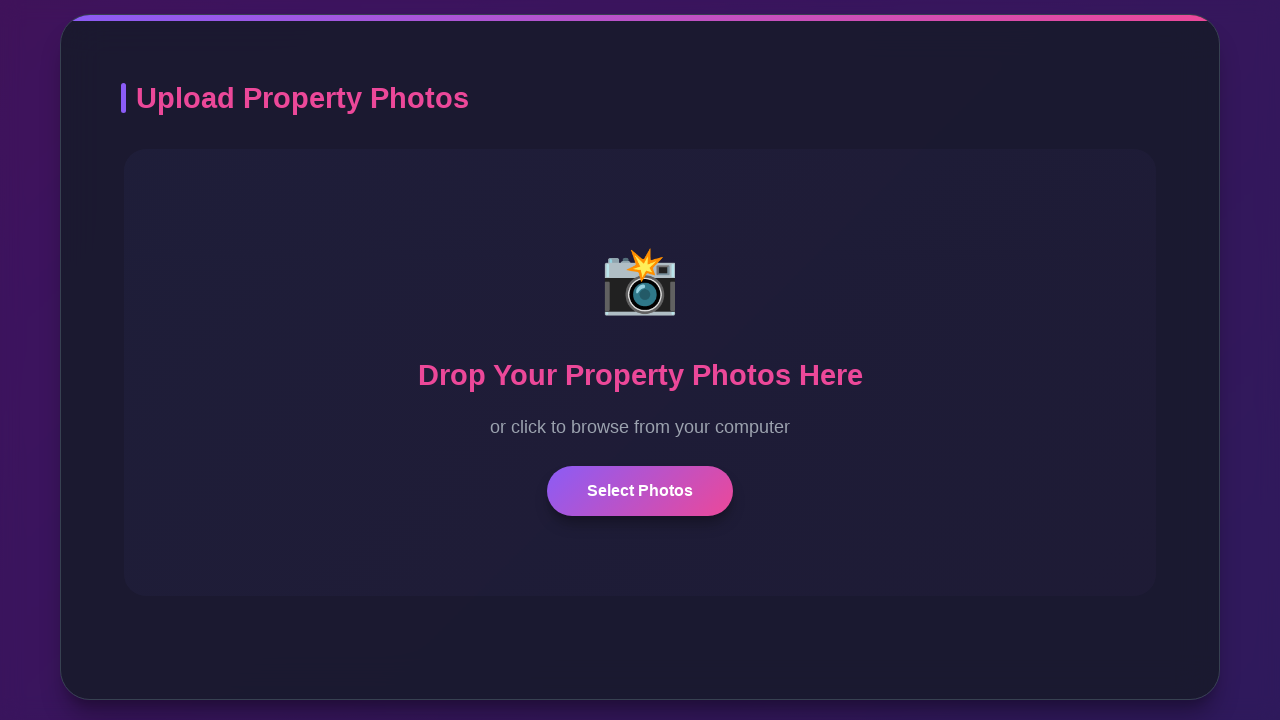

Located agent name input field
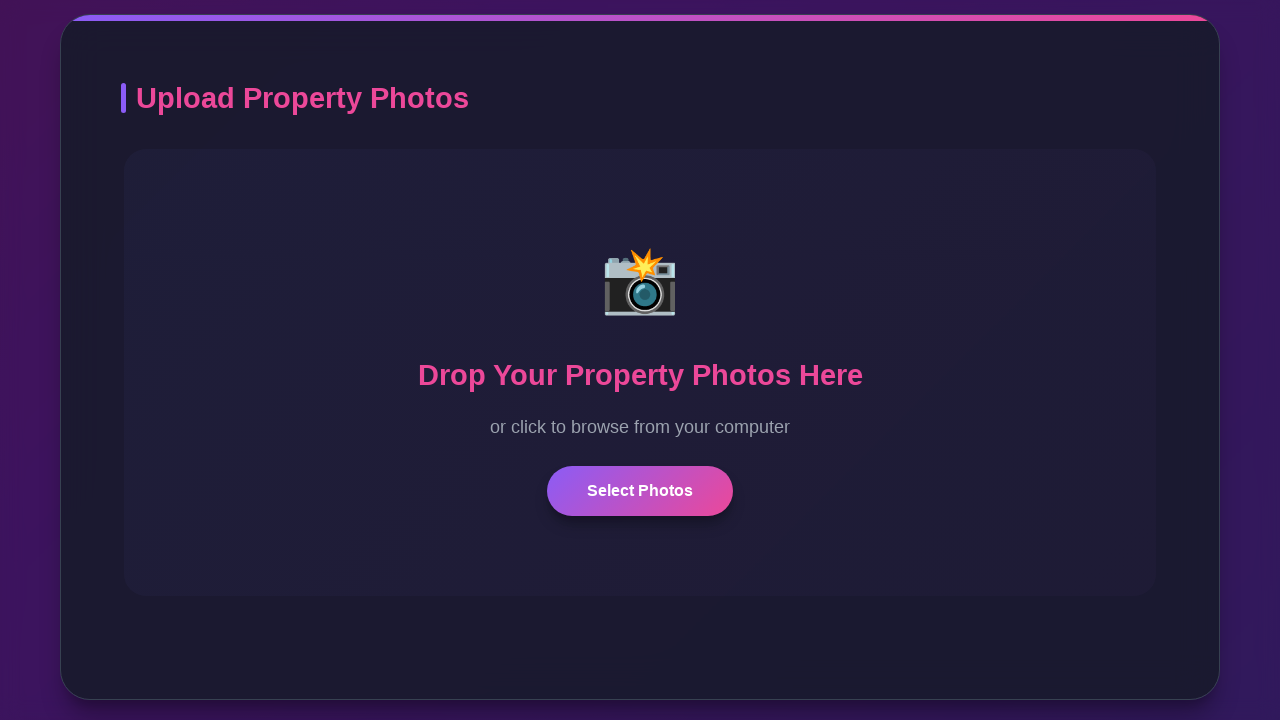

Located phone number input field
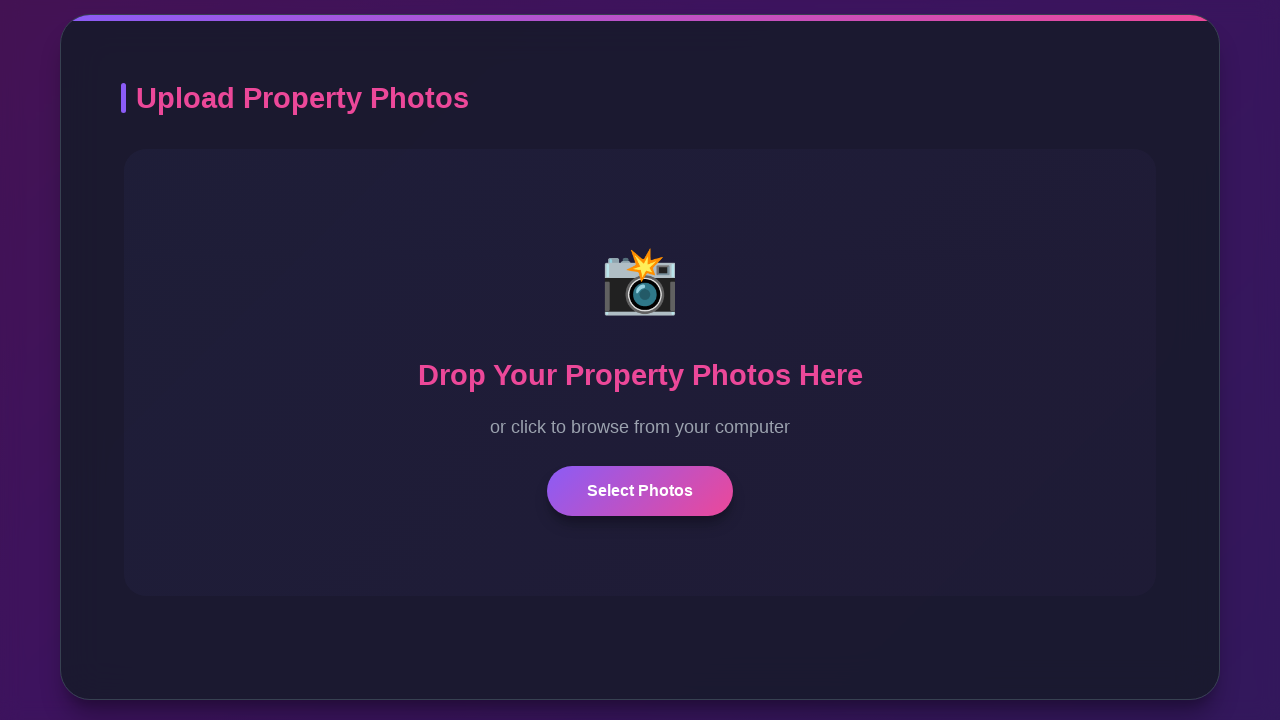

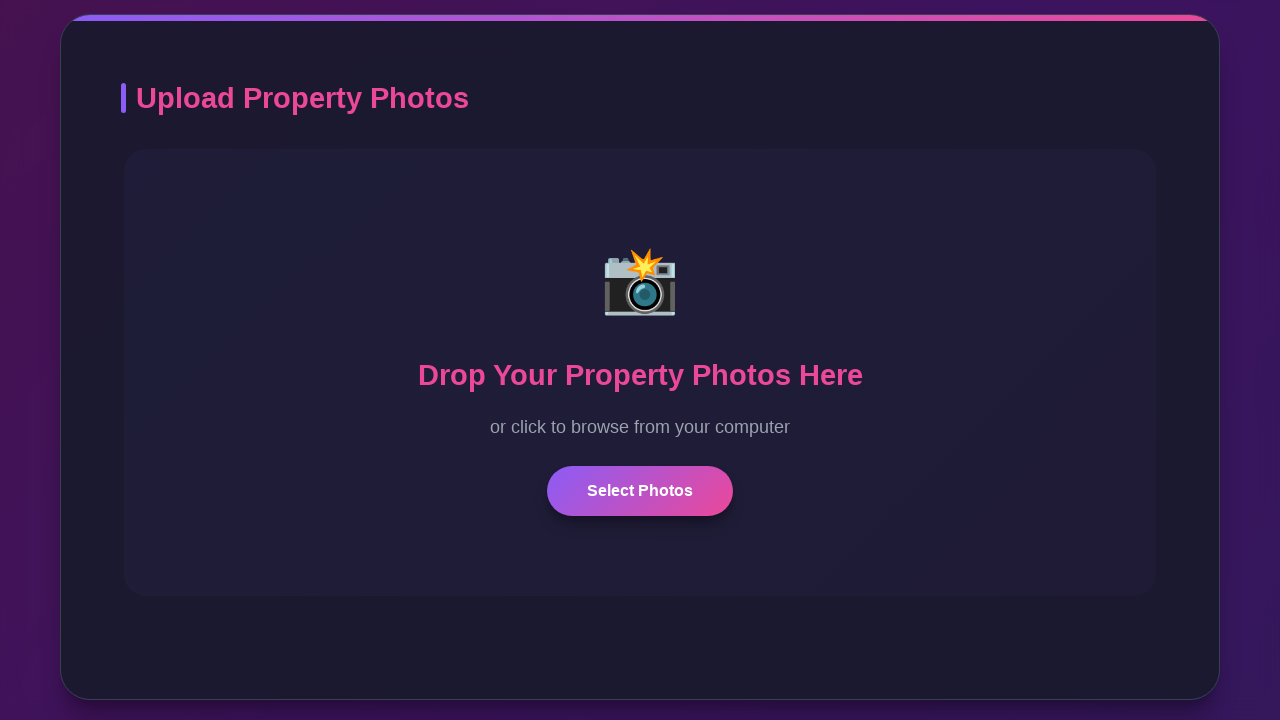